Tests JavaScript confirmation alert handling by clicking a button to trigger an alert, accepting the alert, and verifying the result message displays "You clicked: Ok"

Starting URL: http://the-internet.herokuapp.com/javascript_alerts

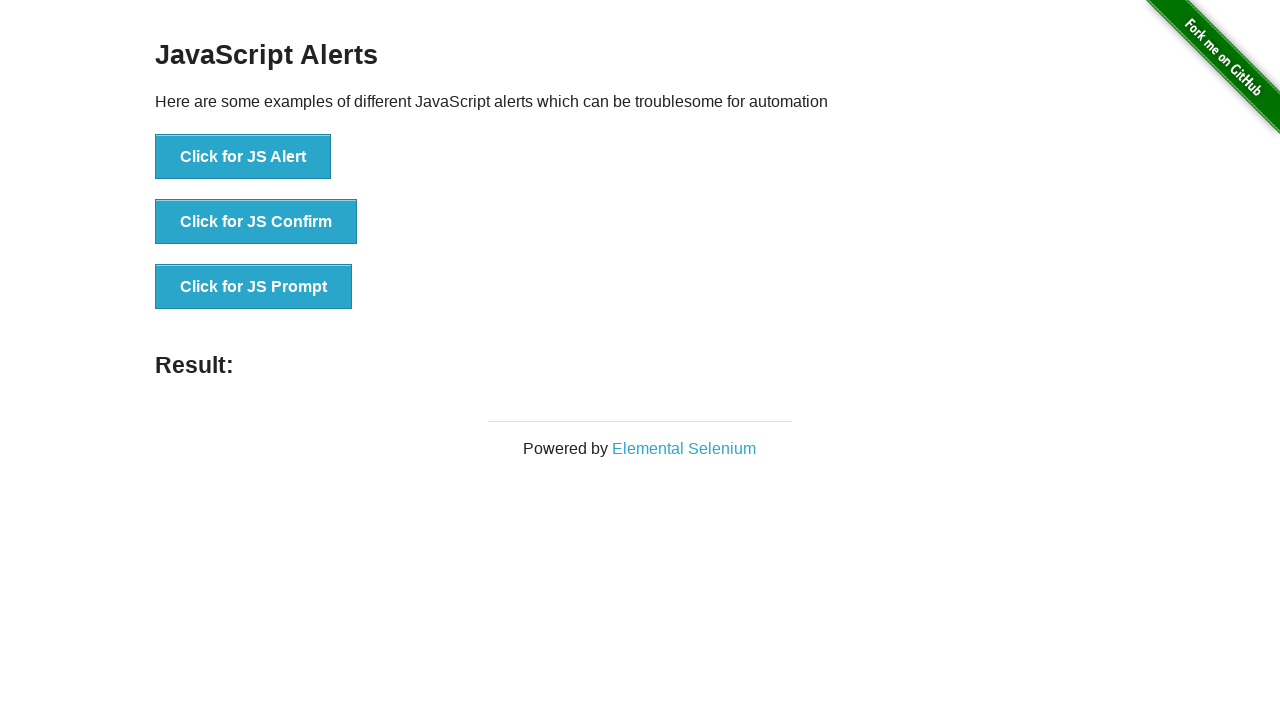

Clicked the second button to trigger JavaScript confirmation alert at (256, 222) on .example li:nth-child(2) button
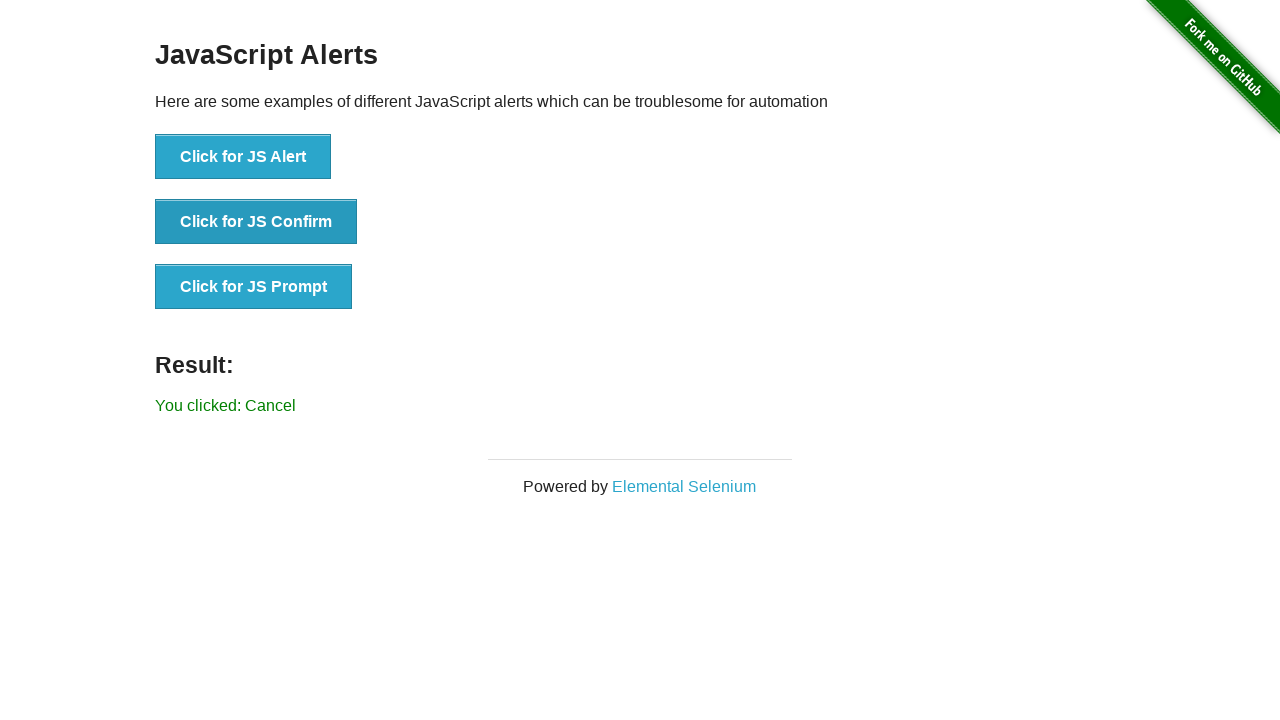

Set up dialog handler to accept dialogs
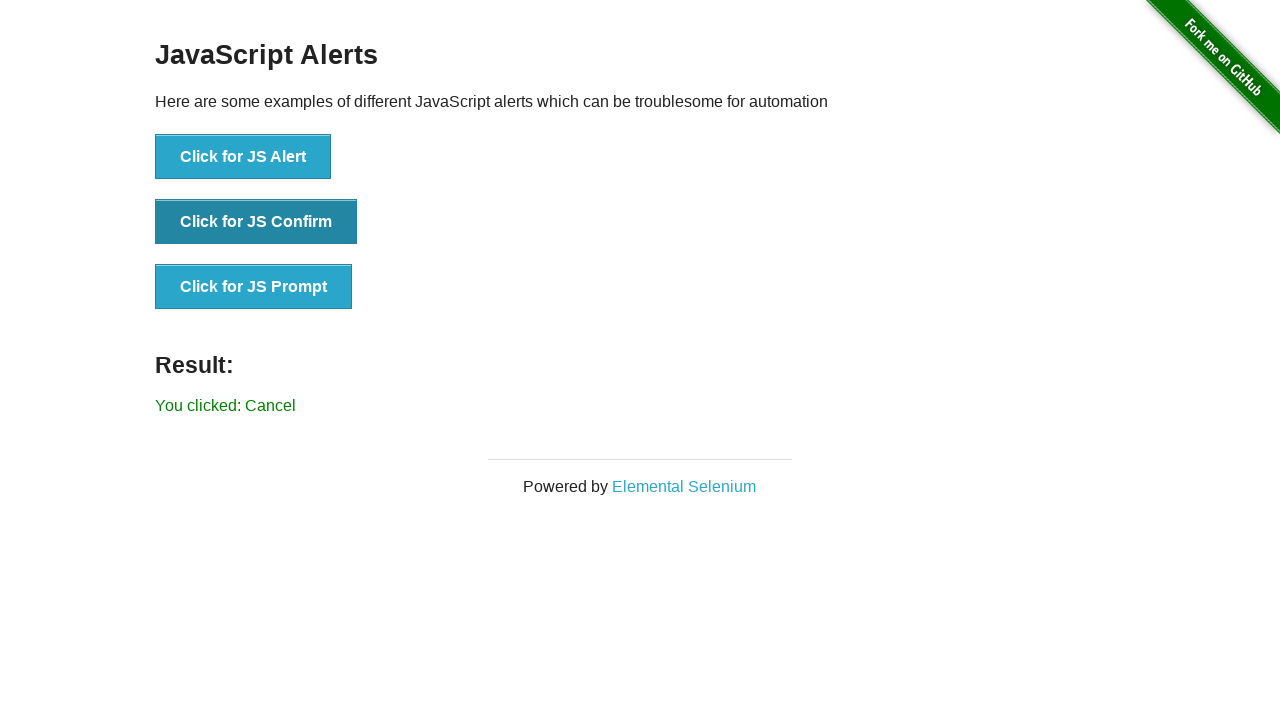

Navigated to JavaScript alerts test page
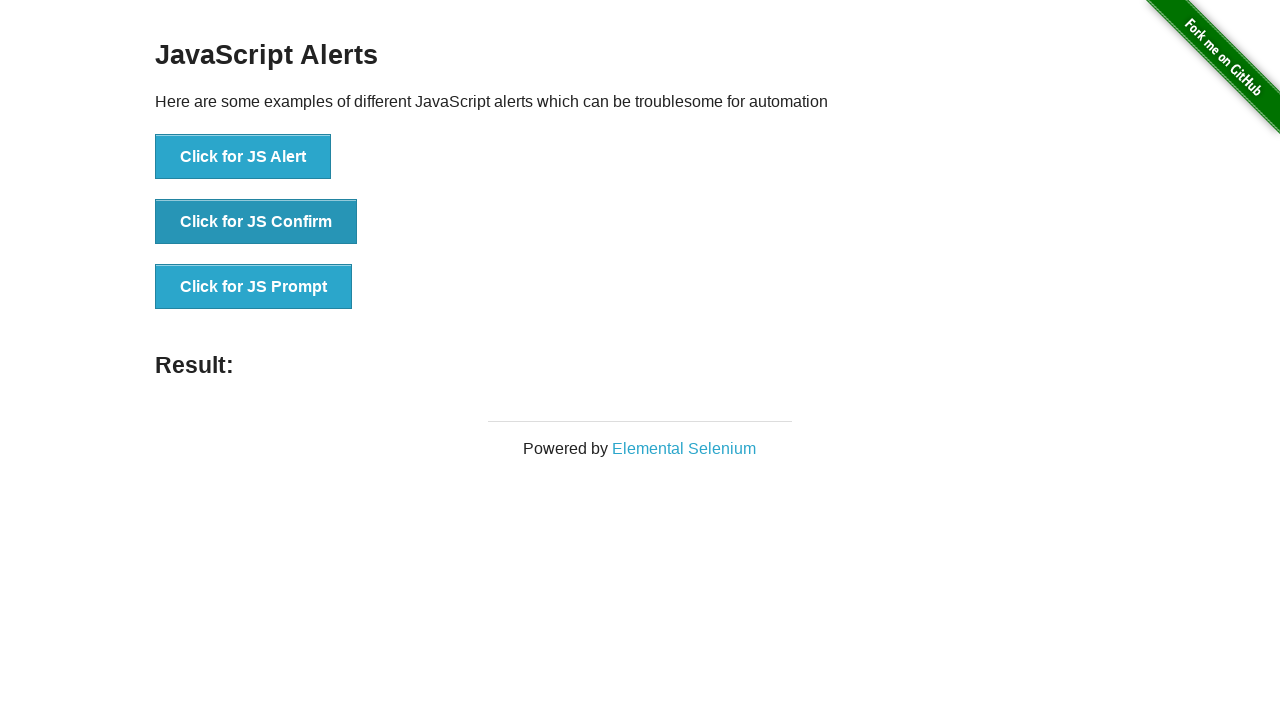

Set up one-time dialog handler to accept the next dialog
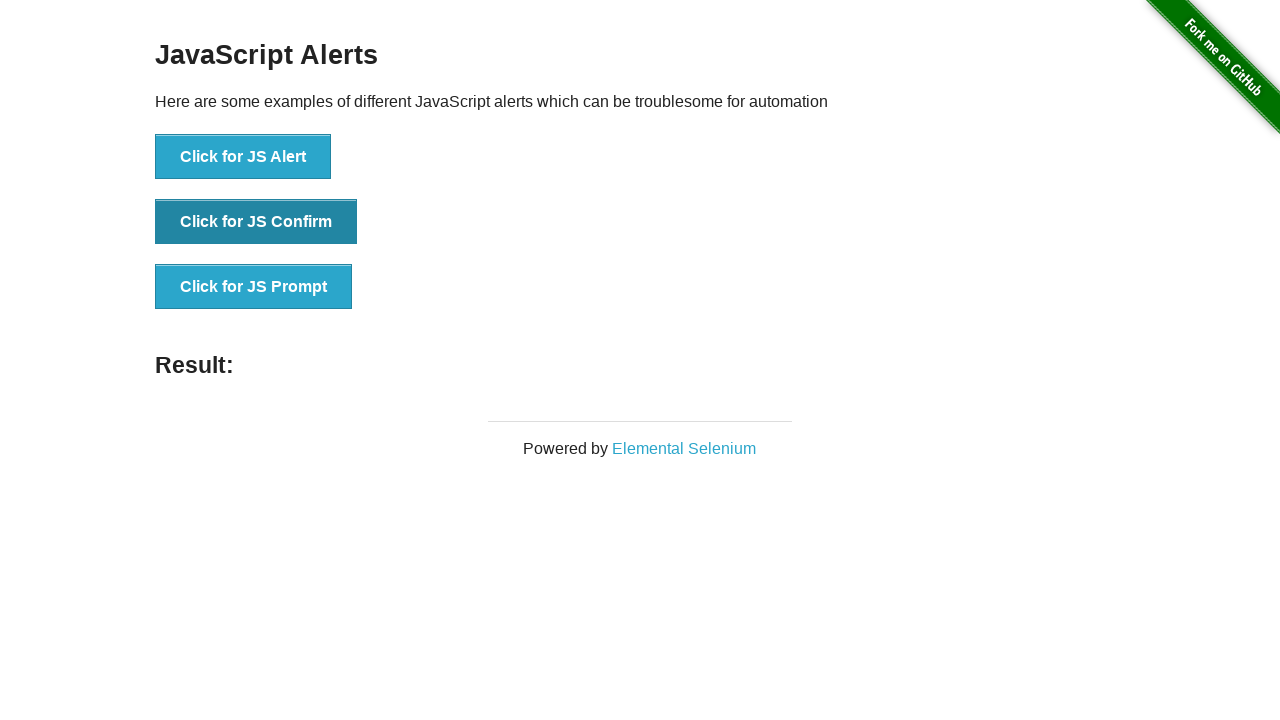

Clicked the second button to trigger JavaScript confirmation alert at (256, 222) on .example li:nth-child(2) button
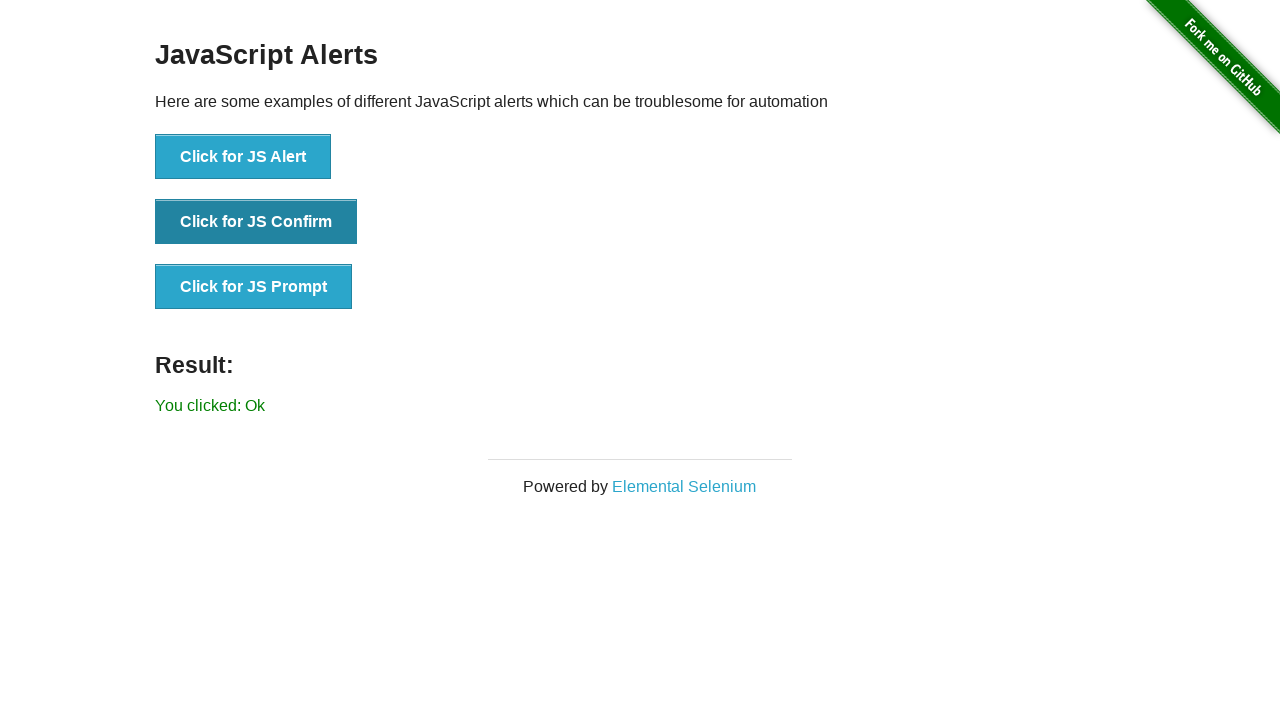

Waited for result message to appear
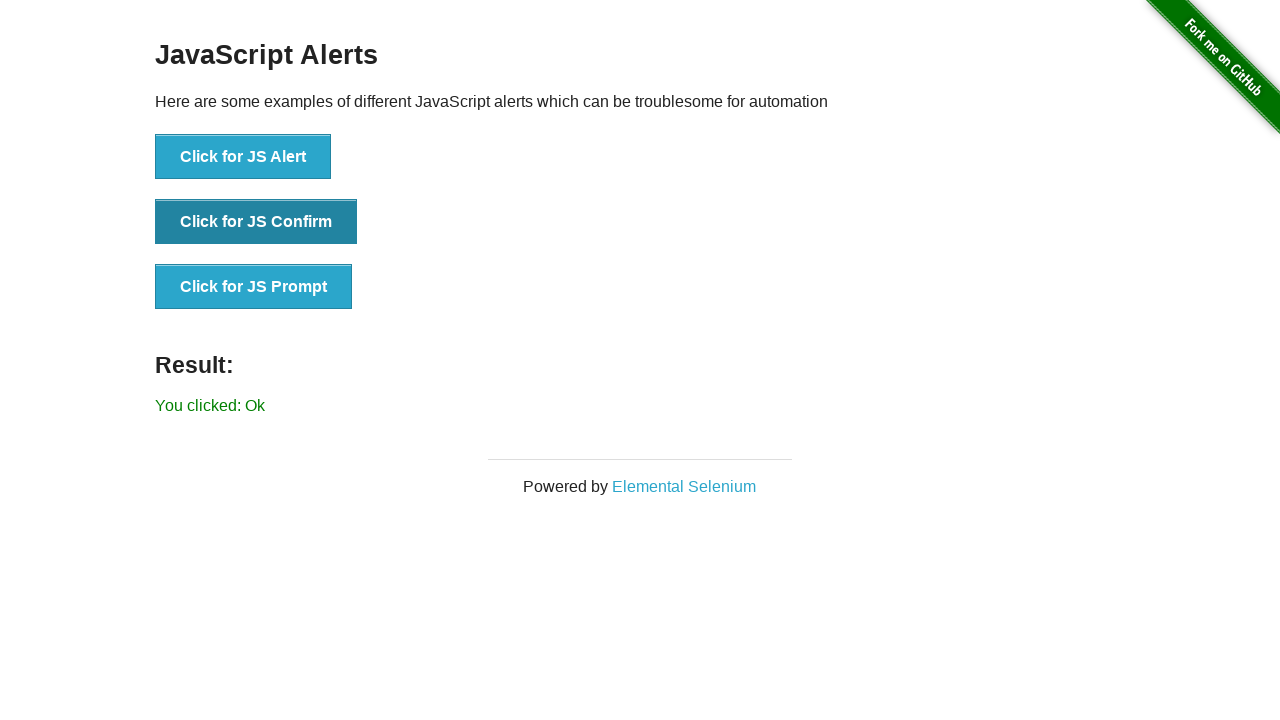

Retrieved result text: 'You clicked: Ok'
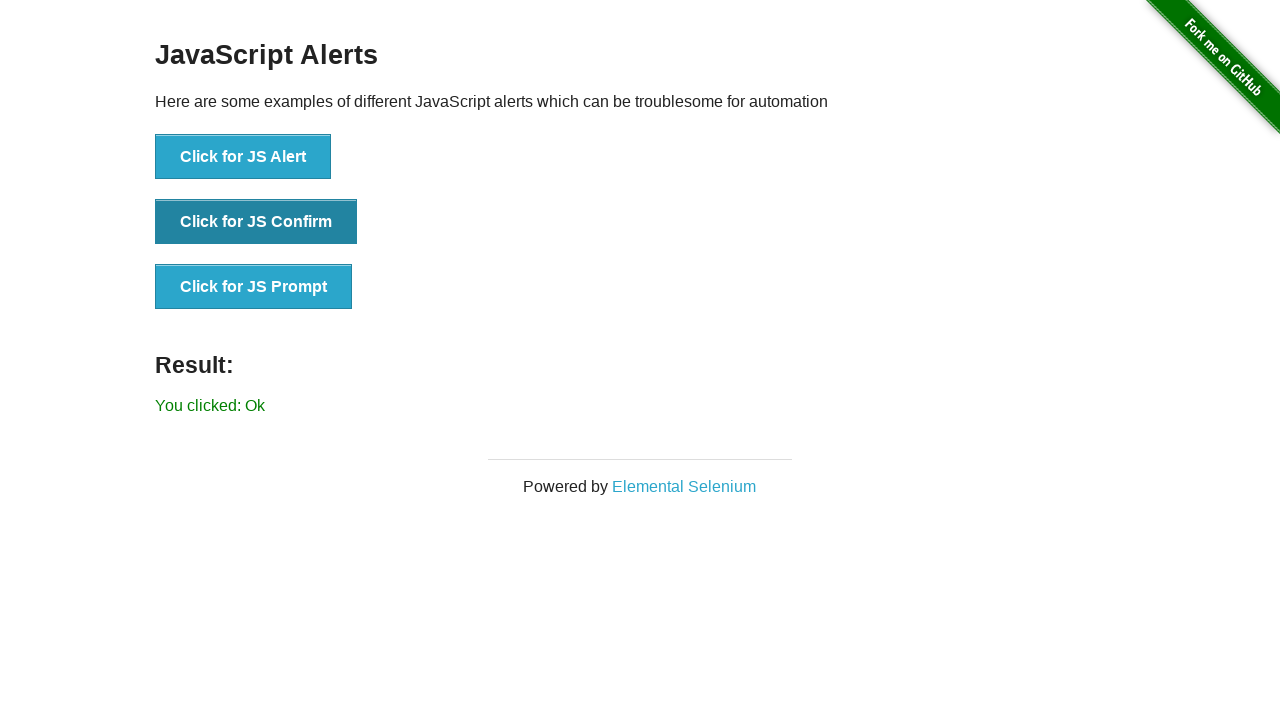

Verified result message displays 'You clicked: Ok'
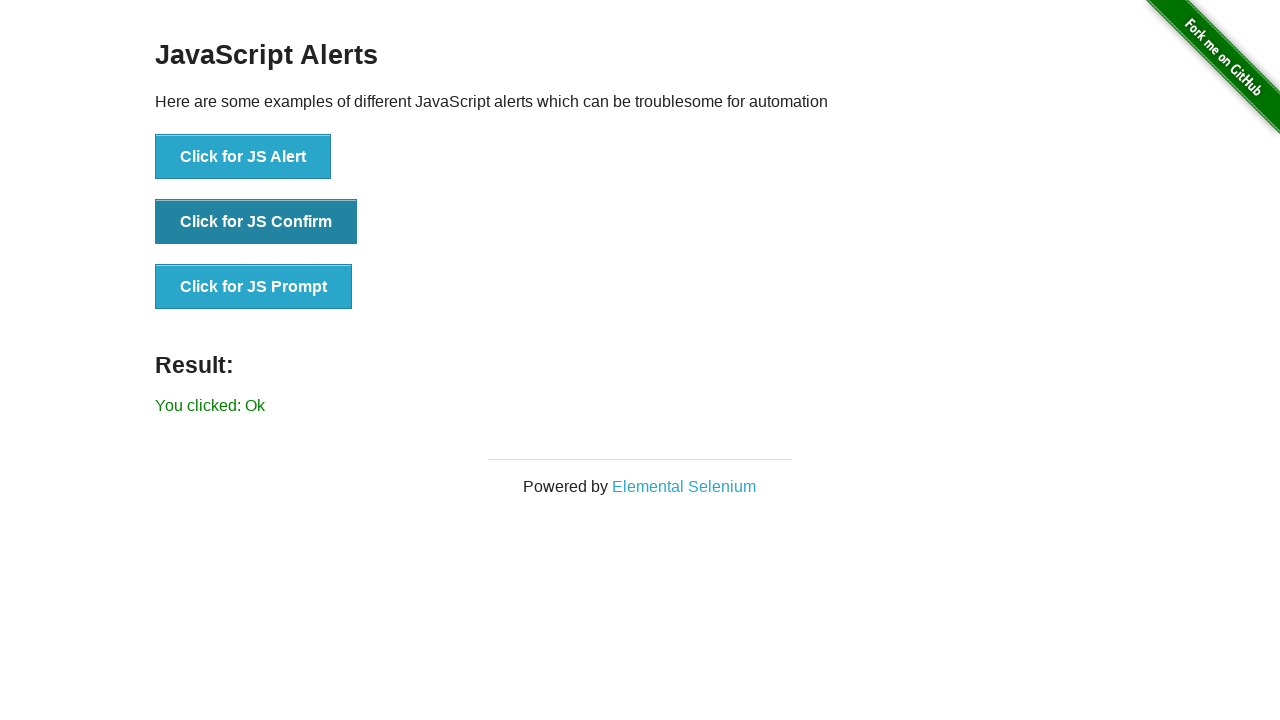

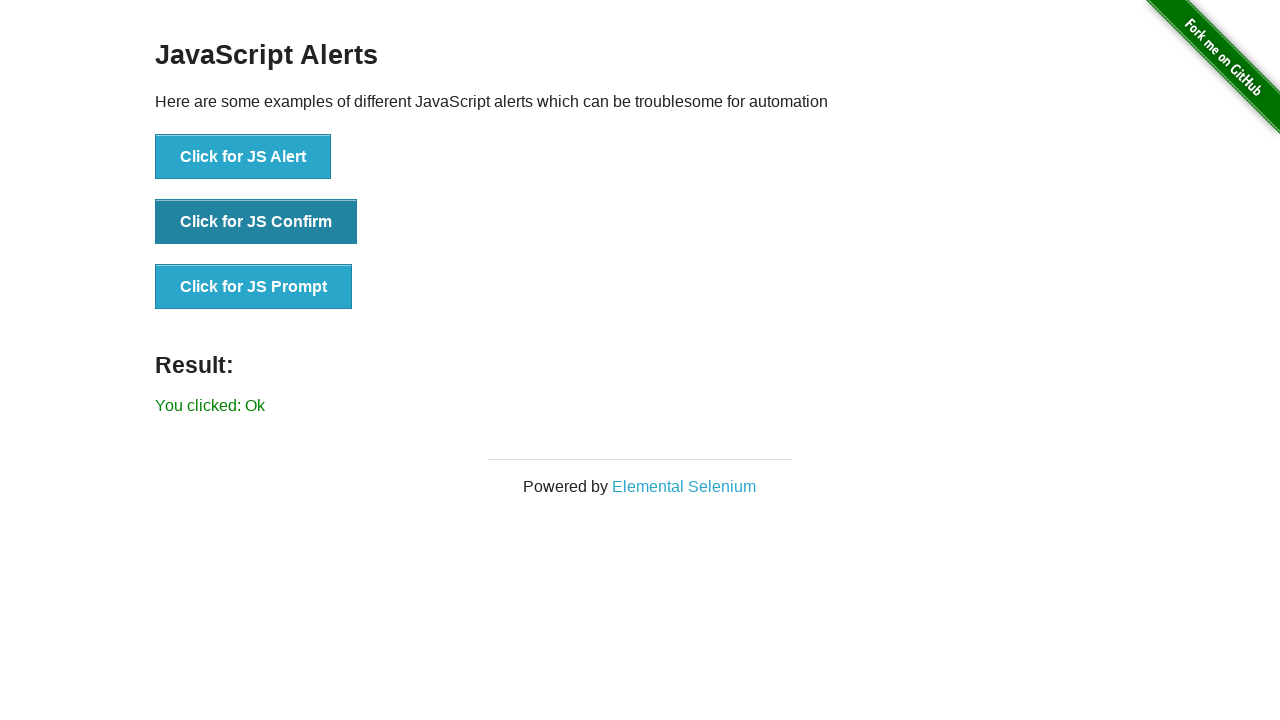